Tests the Add/Remove Elements functionality by adding an element, verifying the delete button appears, then removing it

Starting URL: https://the-internet.herokuapp.com/add_remove_elements/

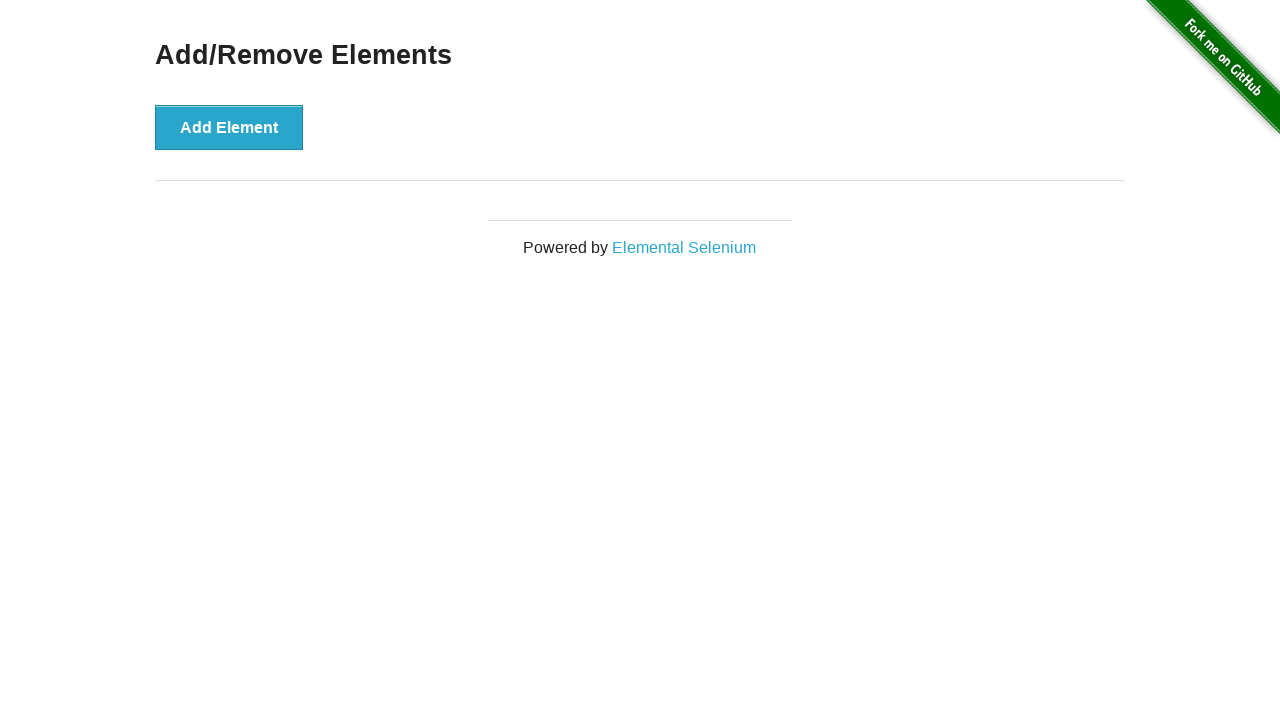

Clicked Add Element button to create a new element at (229, 127) on button[onclick='addElement()']
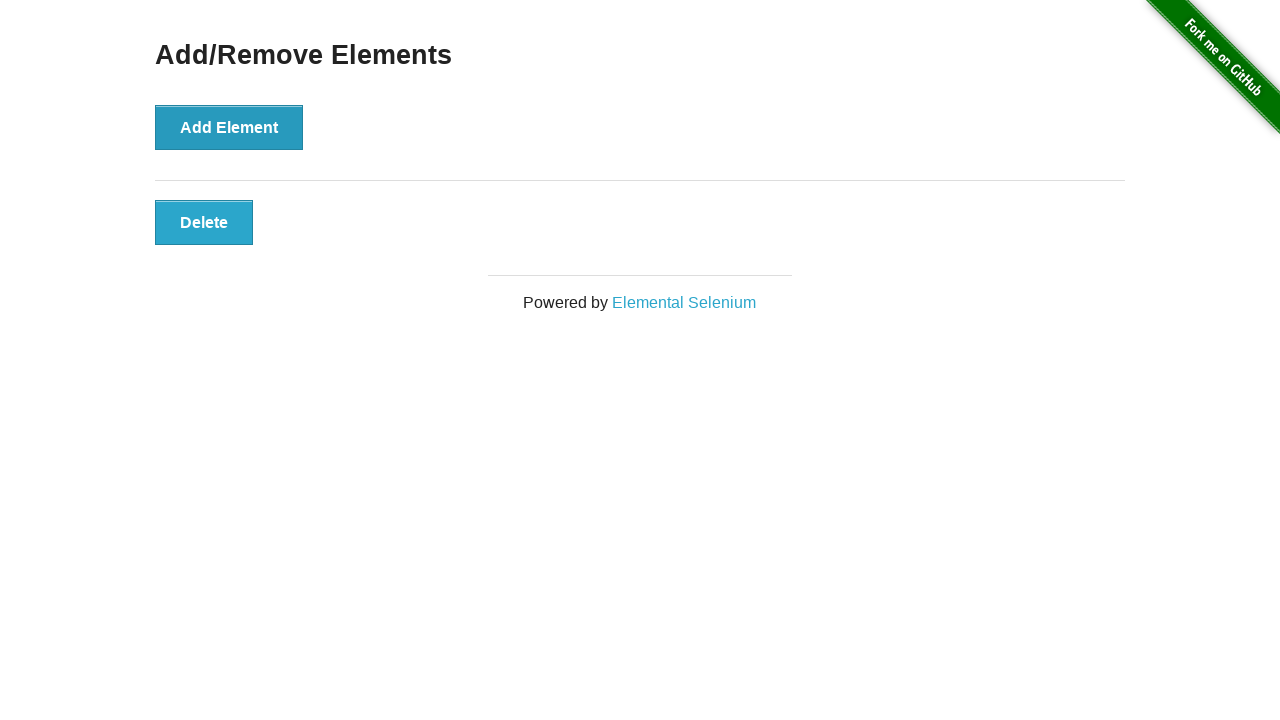

Delete button appeared and is visible
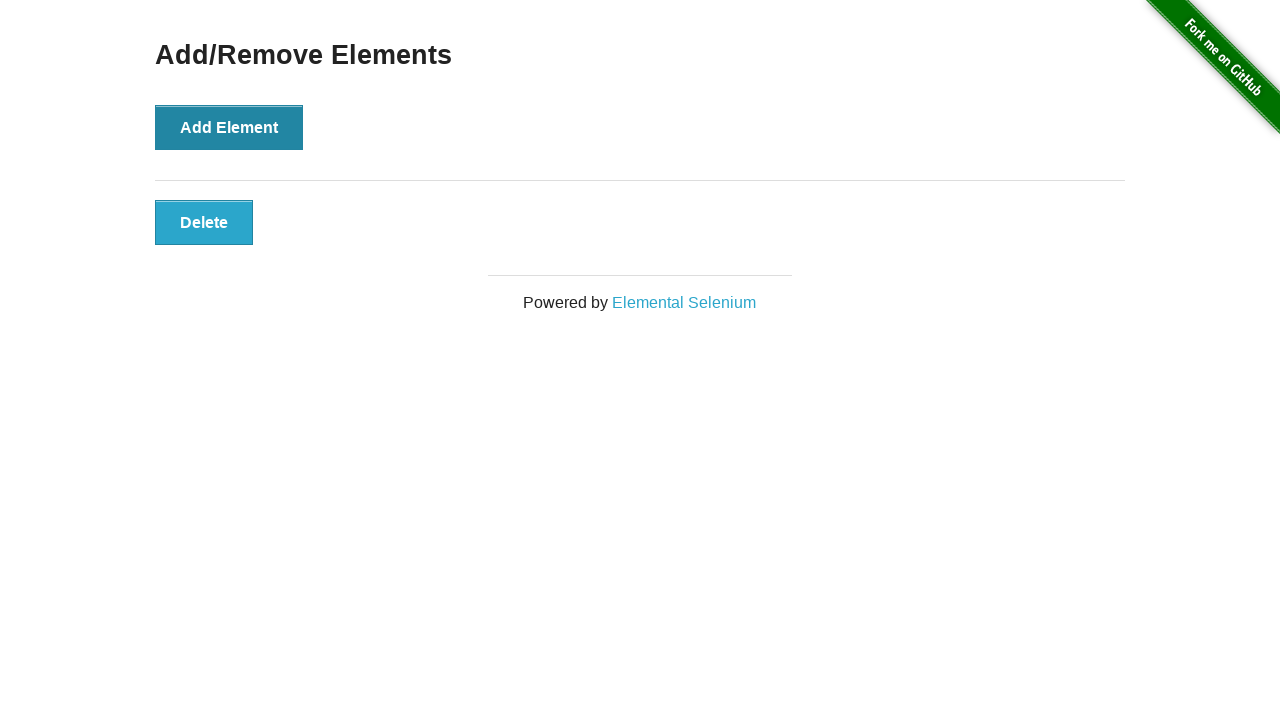

Clicked Delete button to remove the element at (204, 222) on button[onclick='deleteElement()']
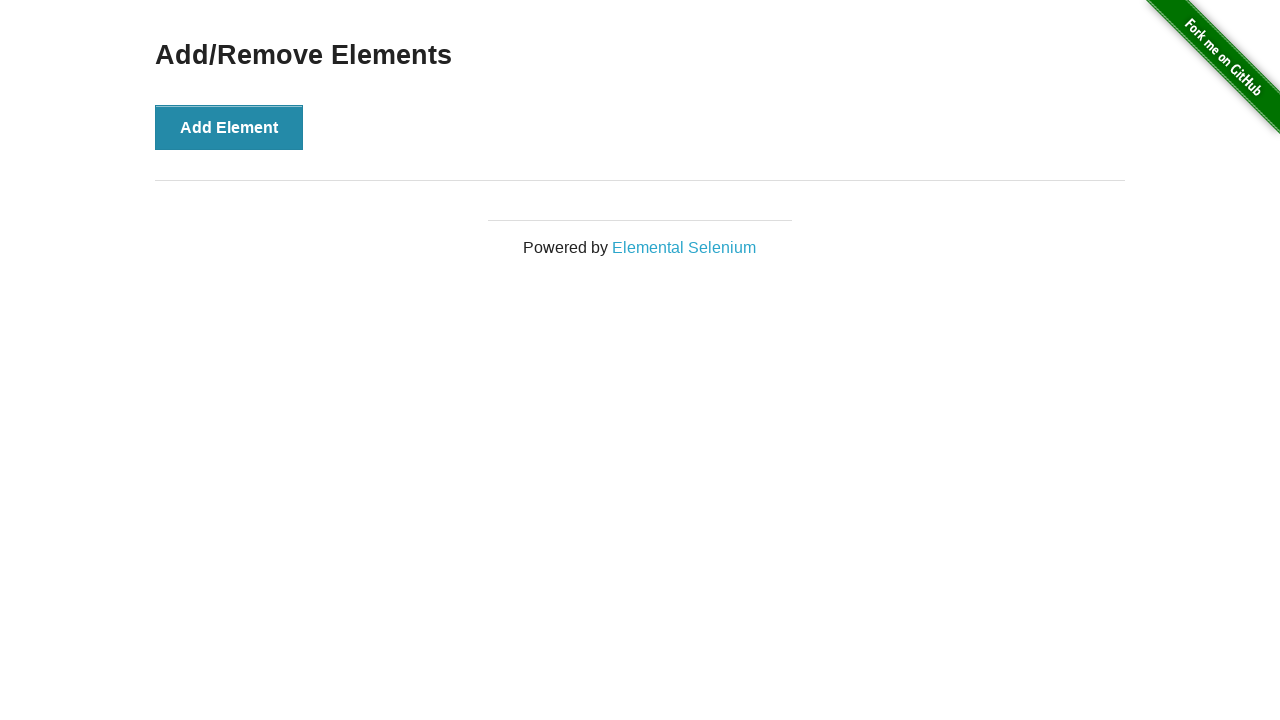

Verified Add/Remove Elements heading is still visible
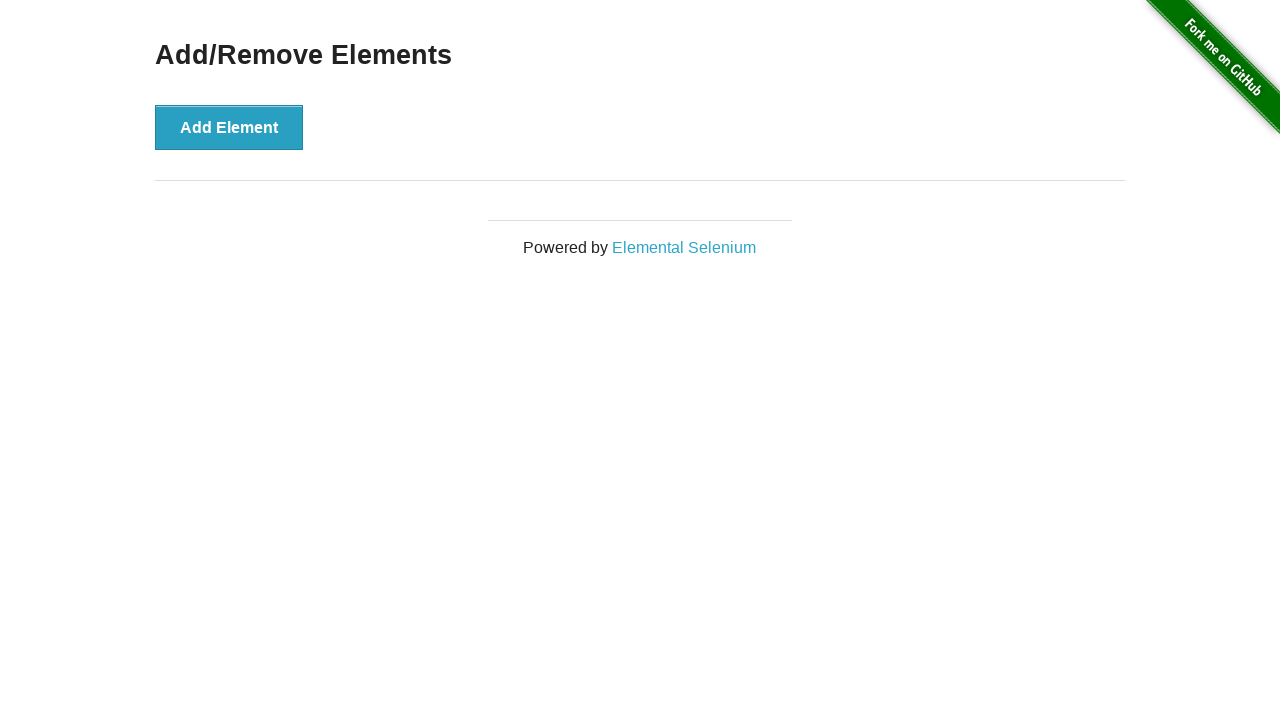

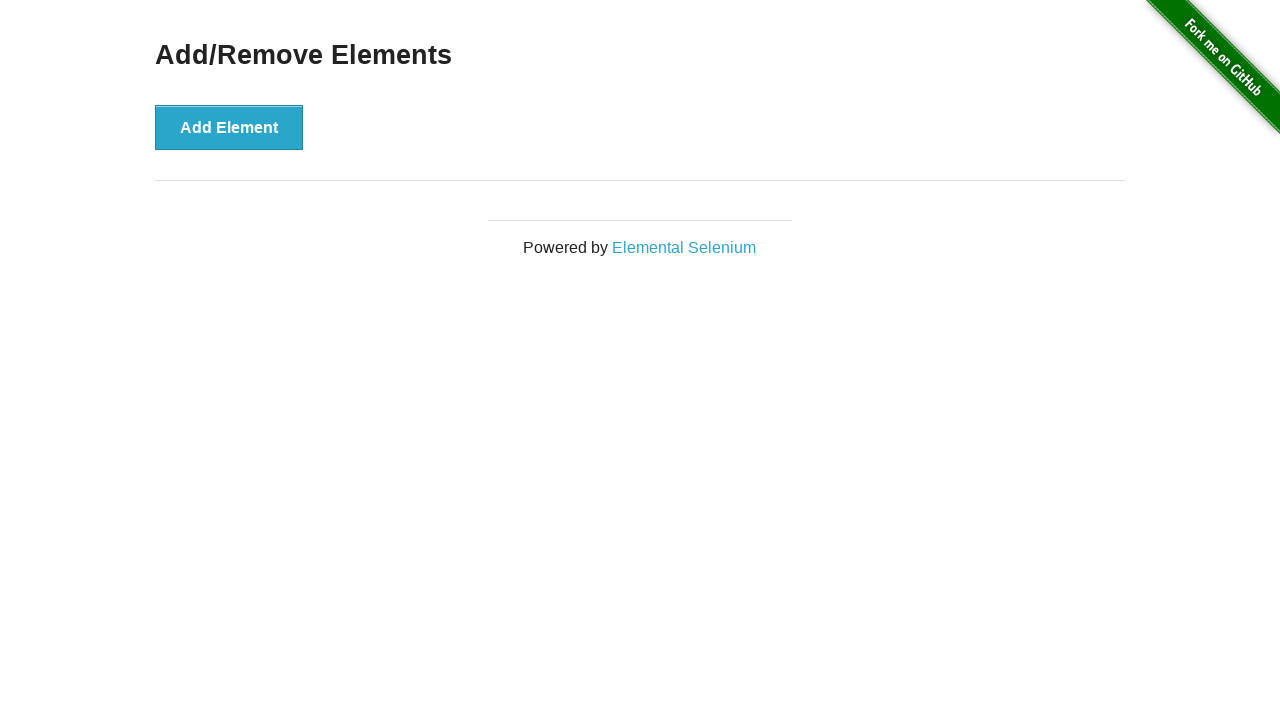